Navigates to a GIF image URL and zooms the page to 300% using JavaScript

Starting URL: http://www.reactiongifs.com/r/mgc.gif

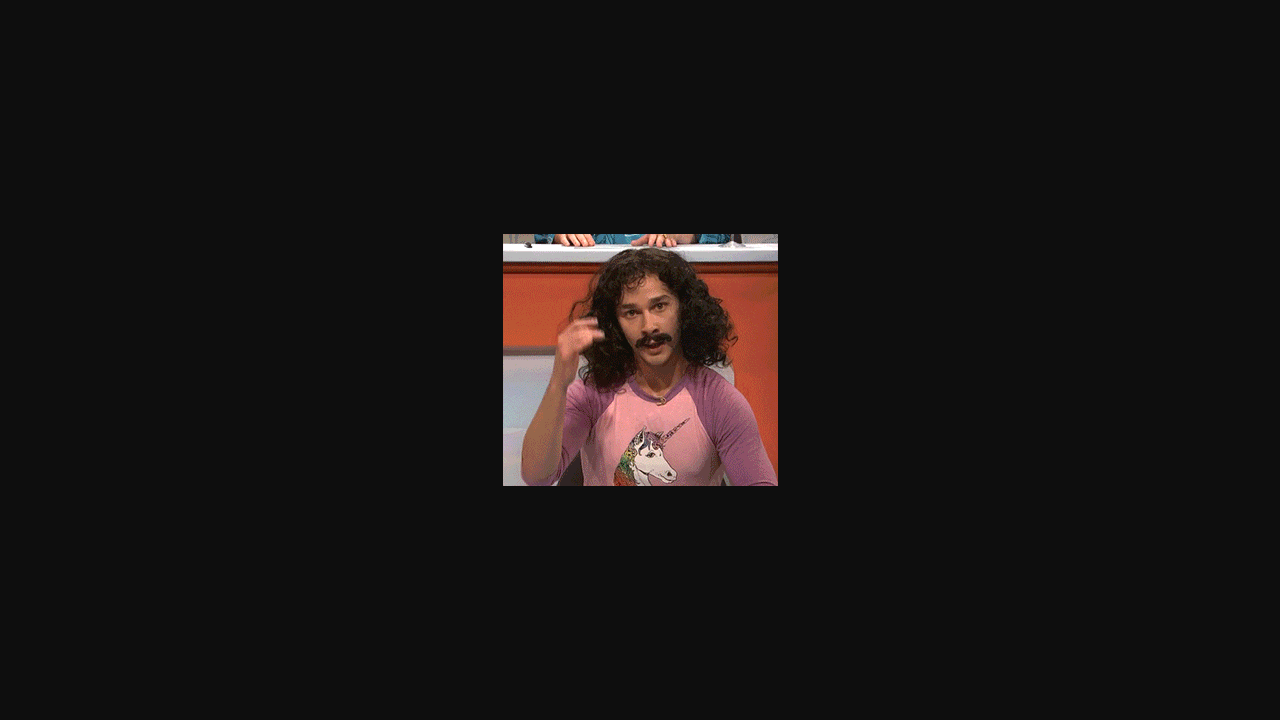

Navigated to GIF image URL http://www.reactiongifs.com/r/mgc.gif
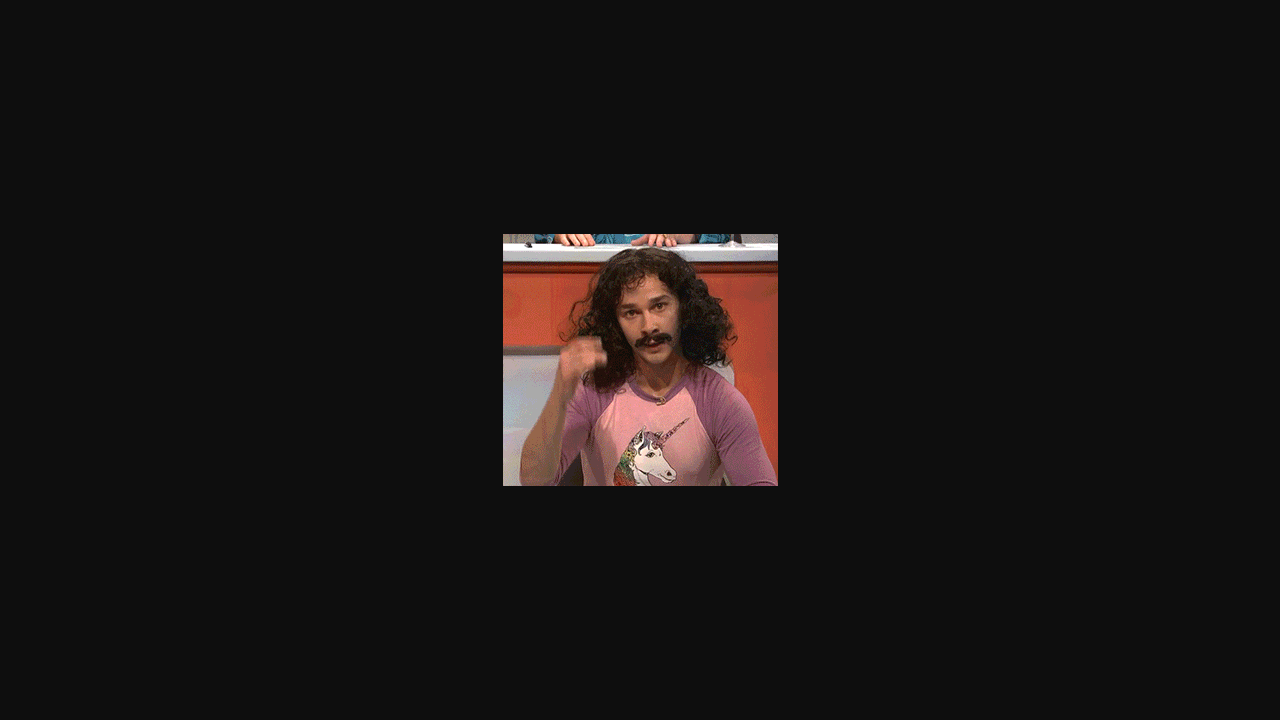

Applied 300% zoom to page using JavaScript
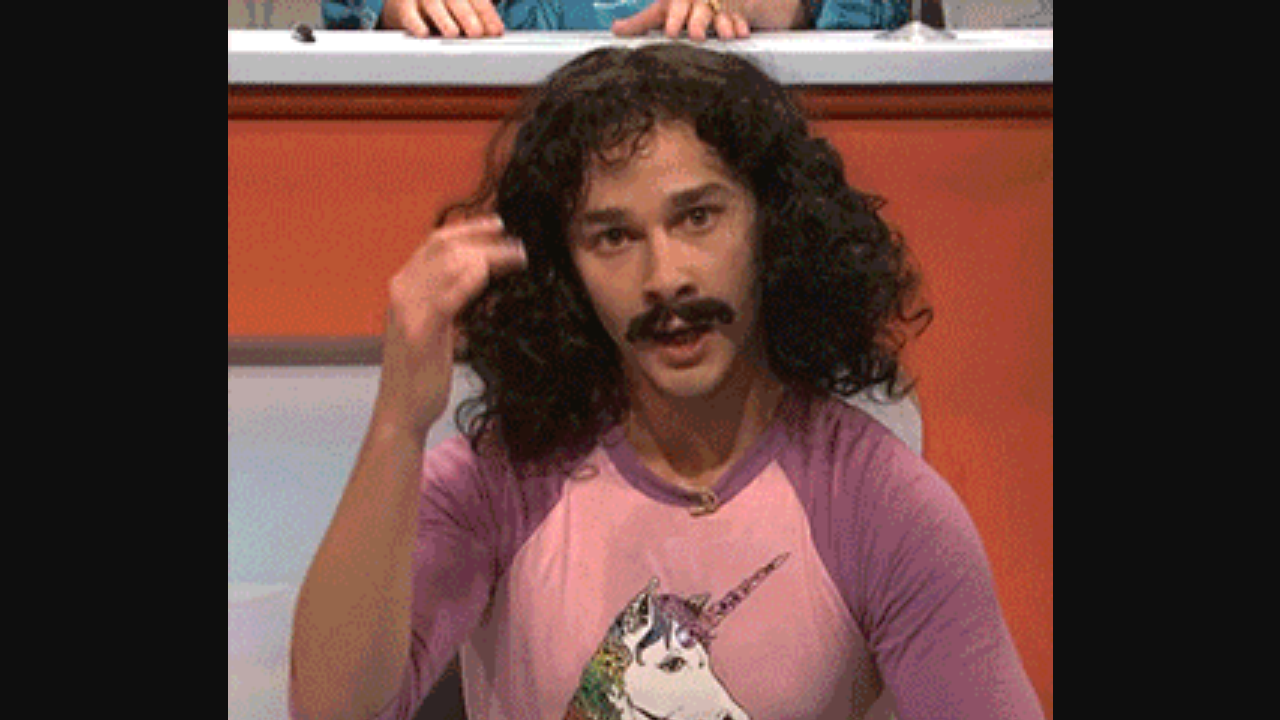

Waited 10 seconds to view zoomed content
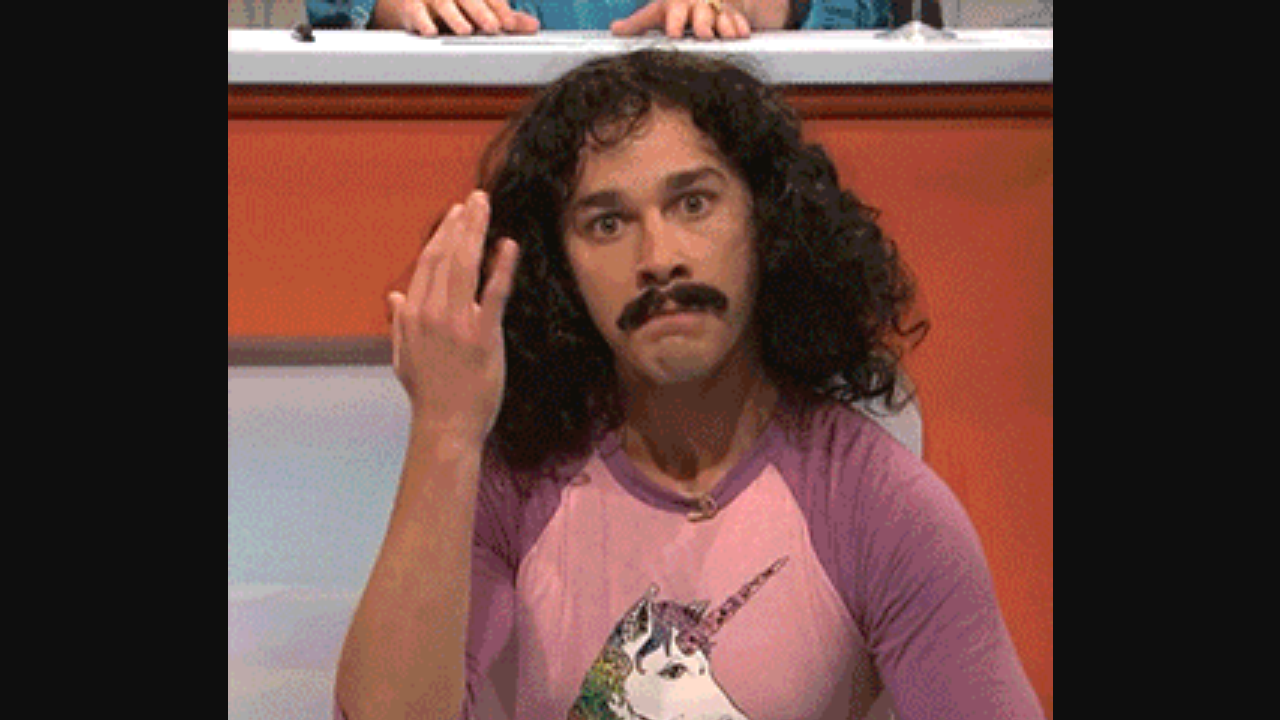

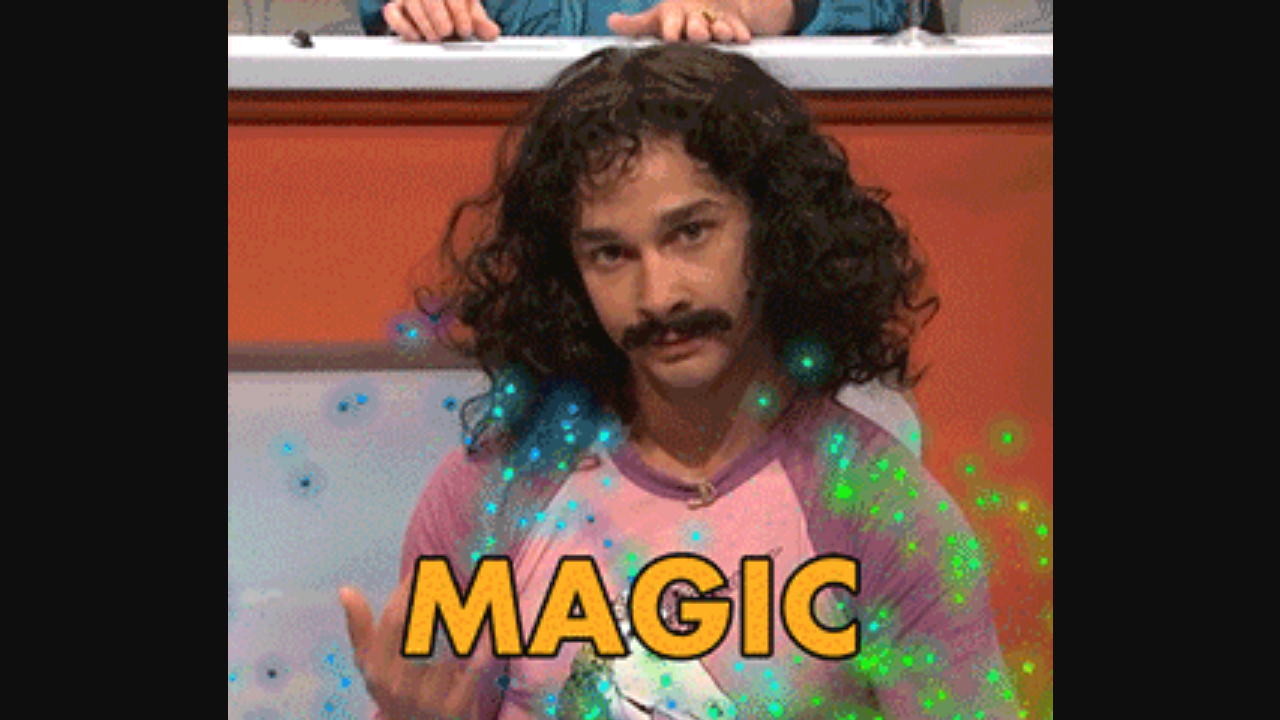